Tests clearing the complete state of all items by checking and then unchecking the toggle all checkbox

Starting URL: https://demo.playwright.dev/todomvc

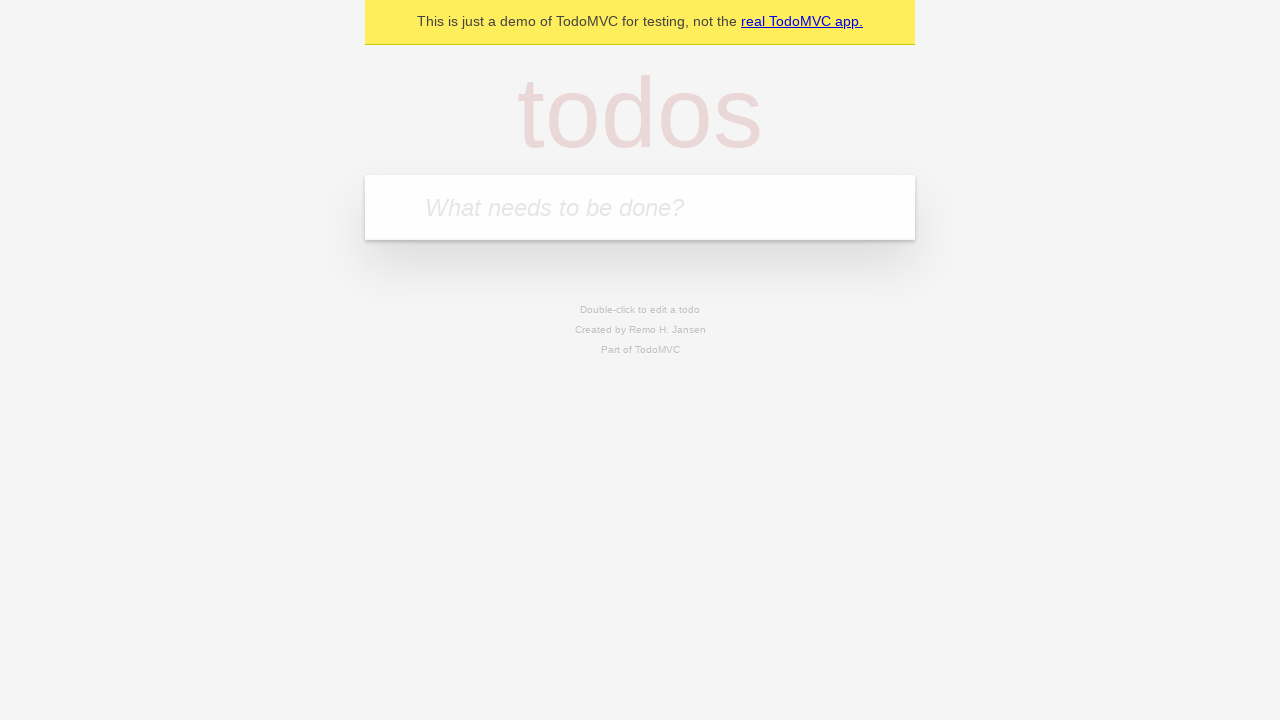

Filled first todo input with 'buy some cheese' on internal:attr=[placeholder="What needs to be done?"i]
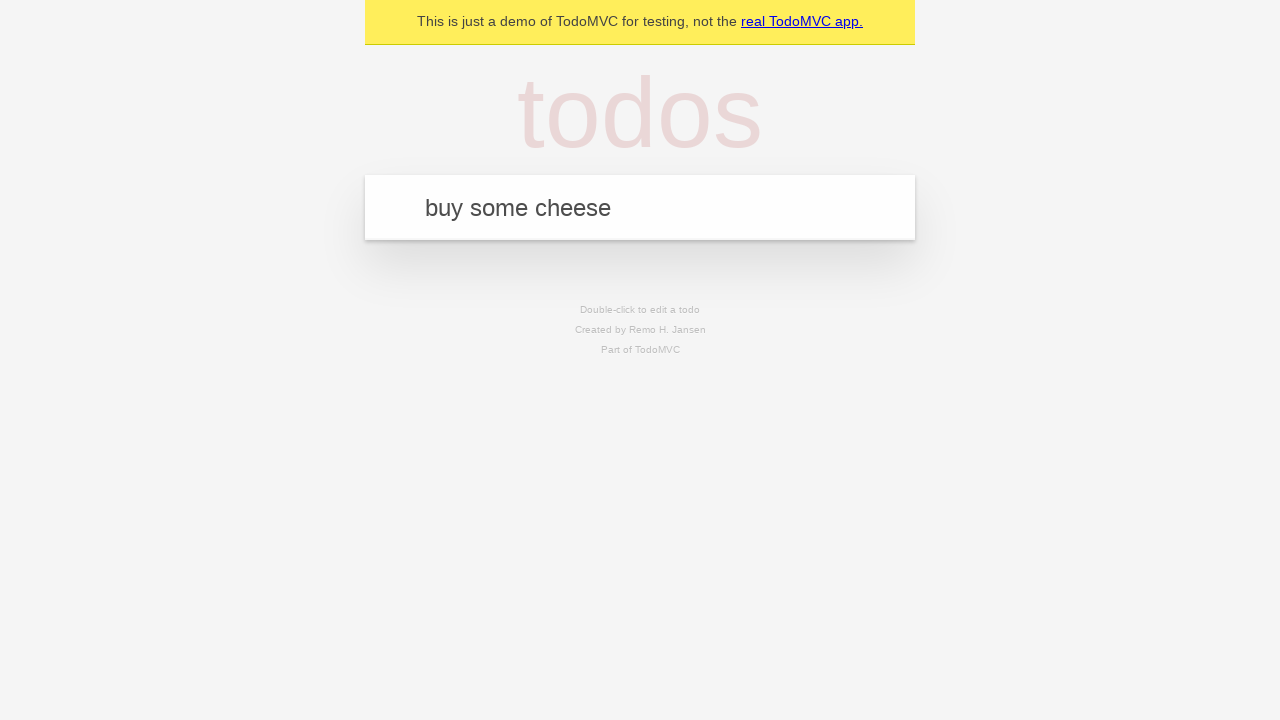

Pressed Enter to create first todo on internal:attr=[placeholder="What needs to be done?"i]
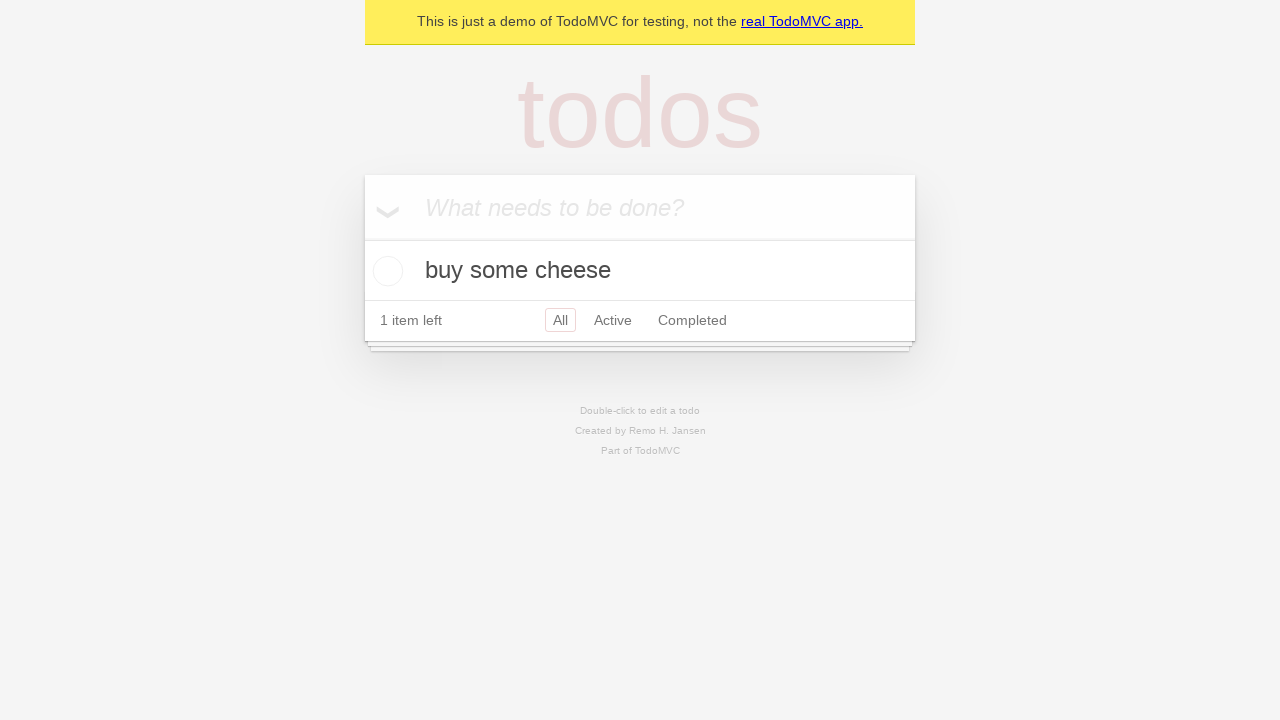

Filled second todo input with 'feed the cat' on internal:attr=[placeholder="What needs to be done?"i]
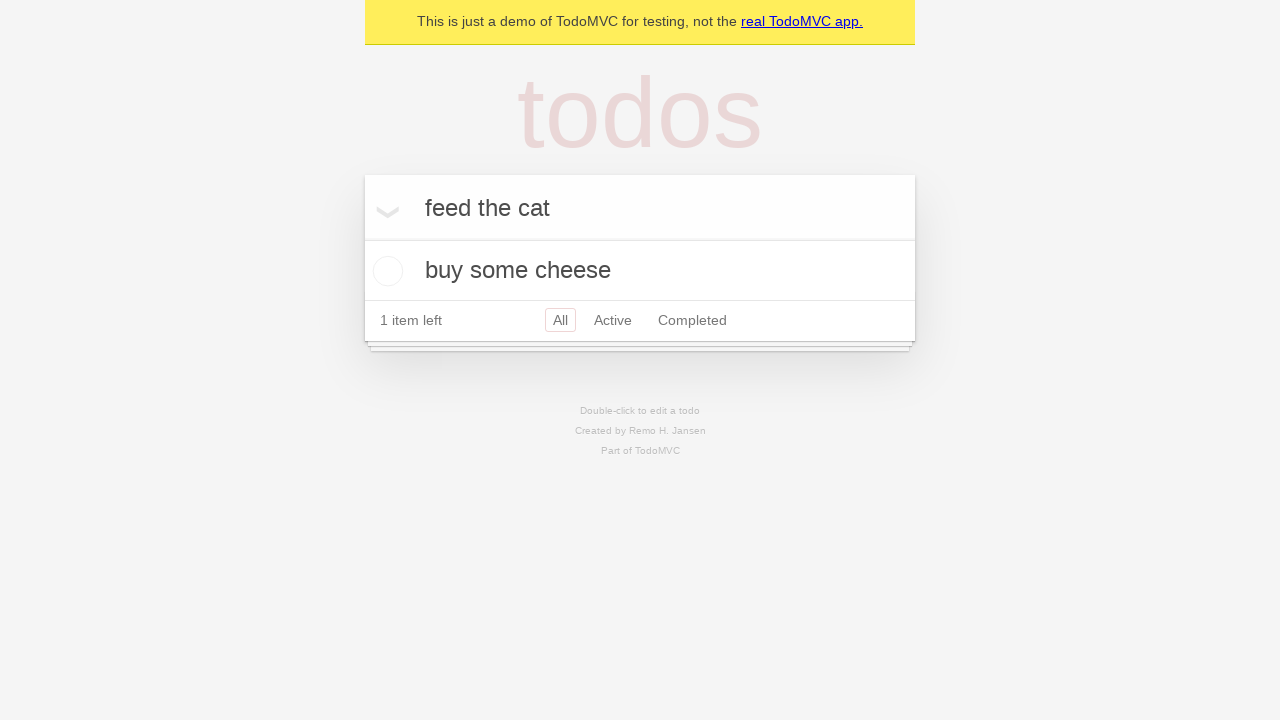

Pressed Enter to create second todo on internal:attr=[placeholder="What needs to be done?"i]
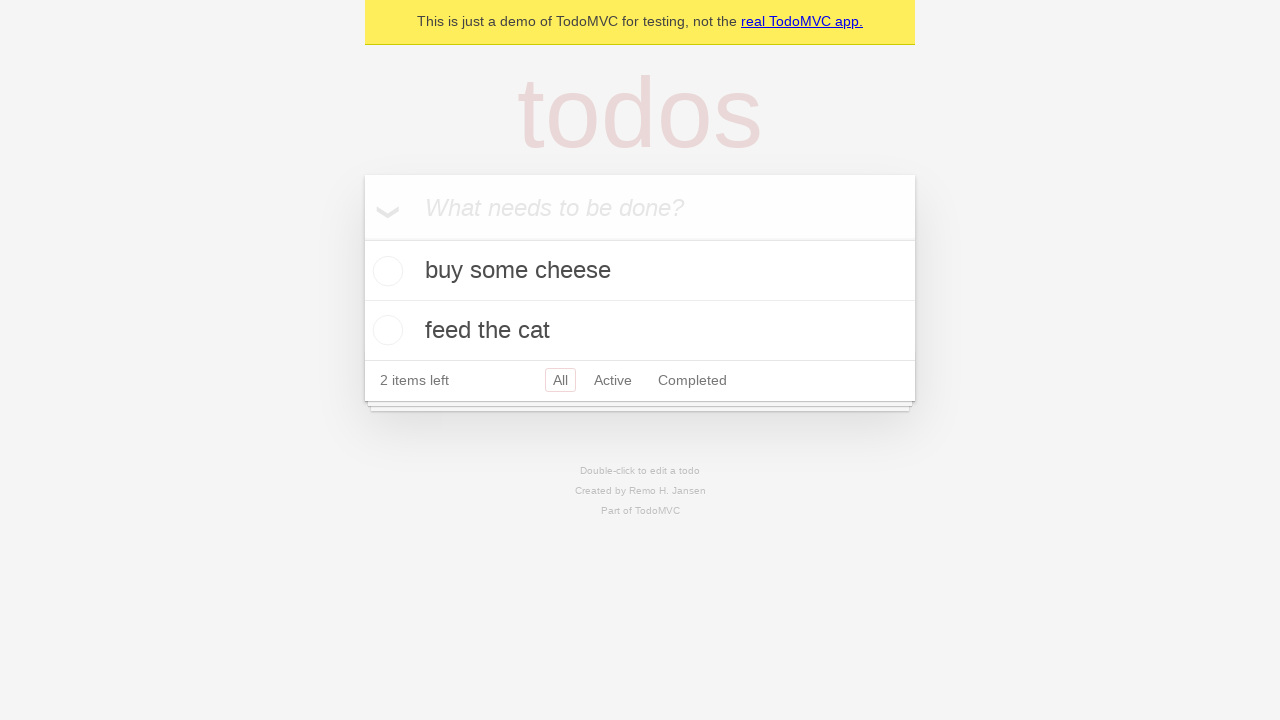

Filled third todo input with 'book a doctors appointment' on internal:attr=[placeholder="What needs to be done?"i]
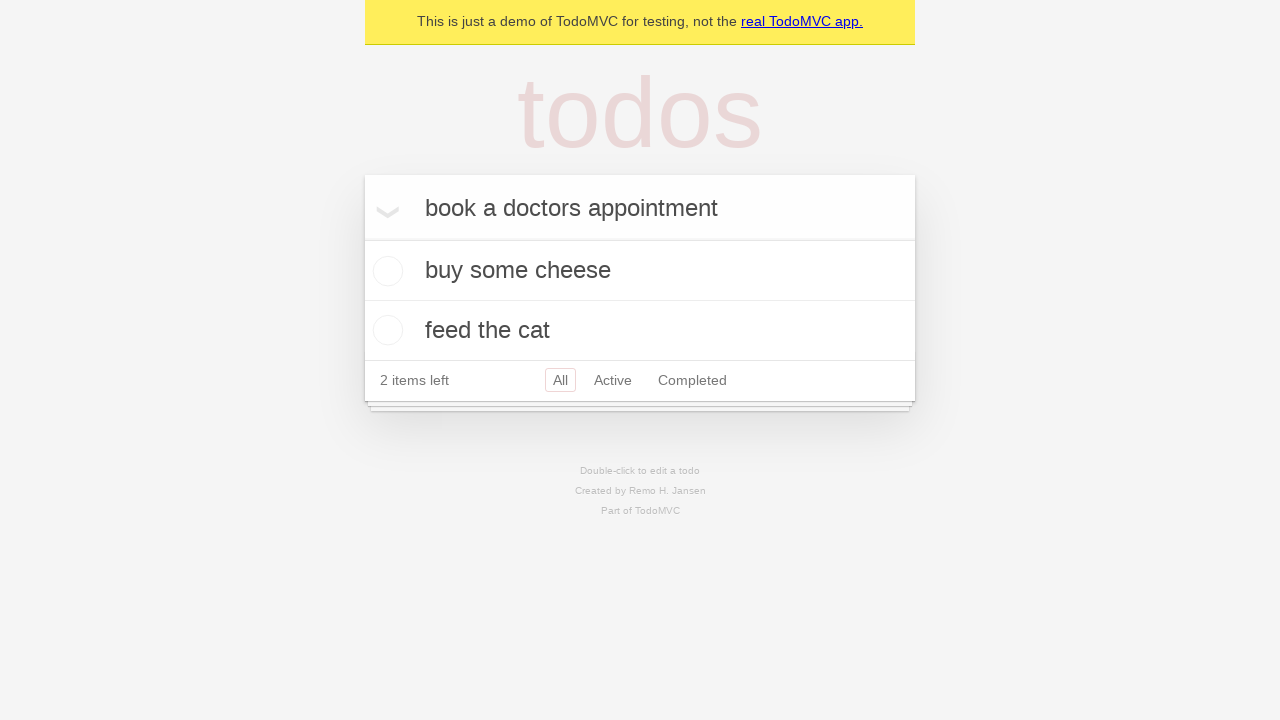

Pressed Enter to create third todo on internal:attr=[placeholder="What needs to be done?"i]
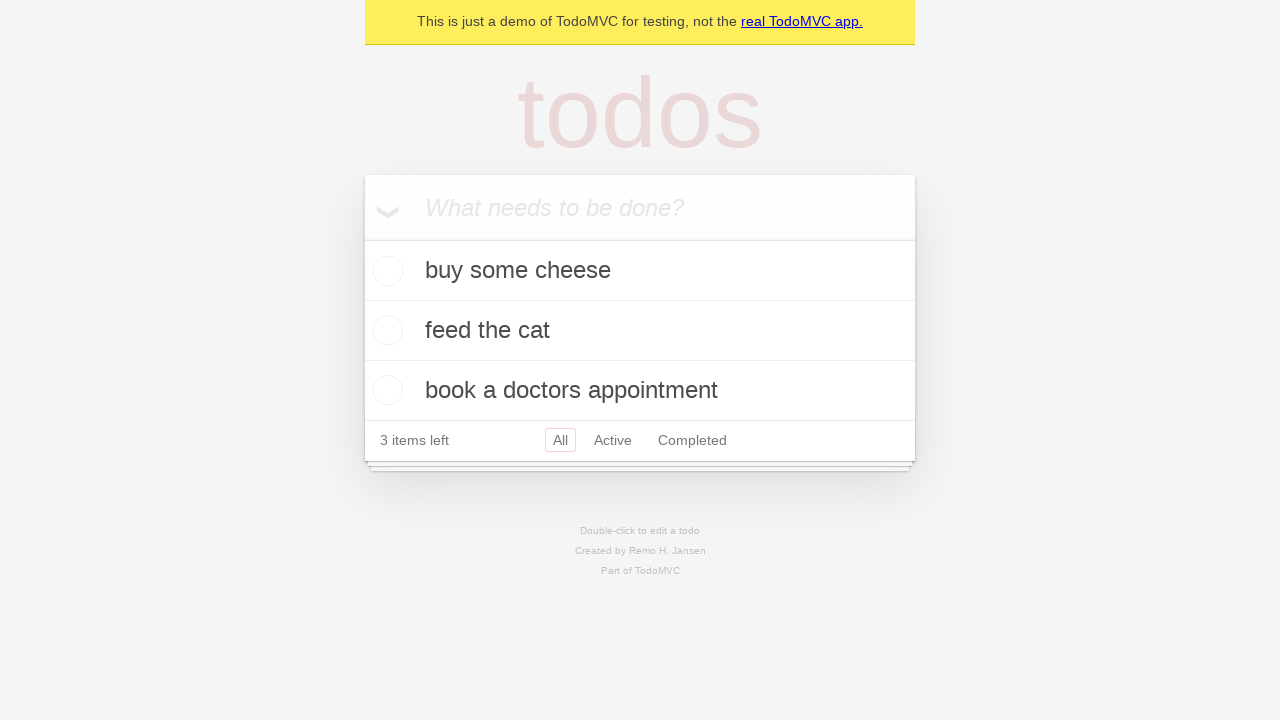

Waited for all 3 todos to be created
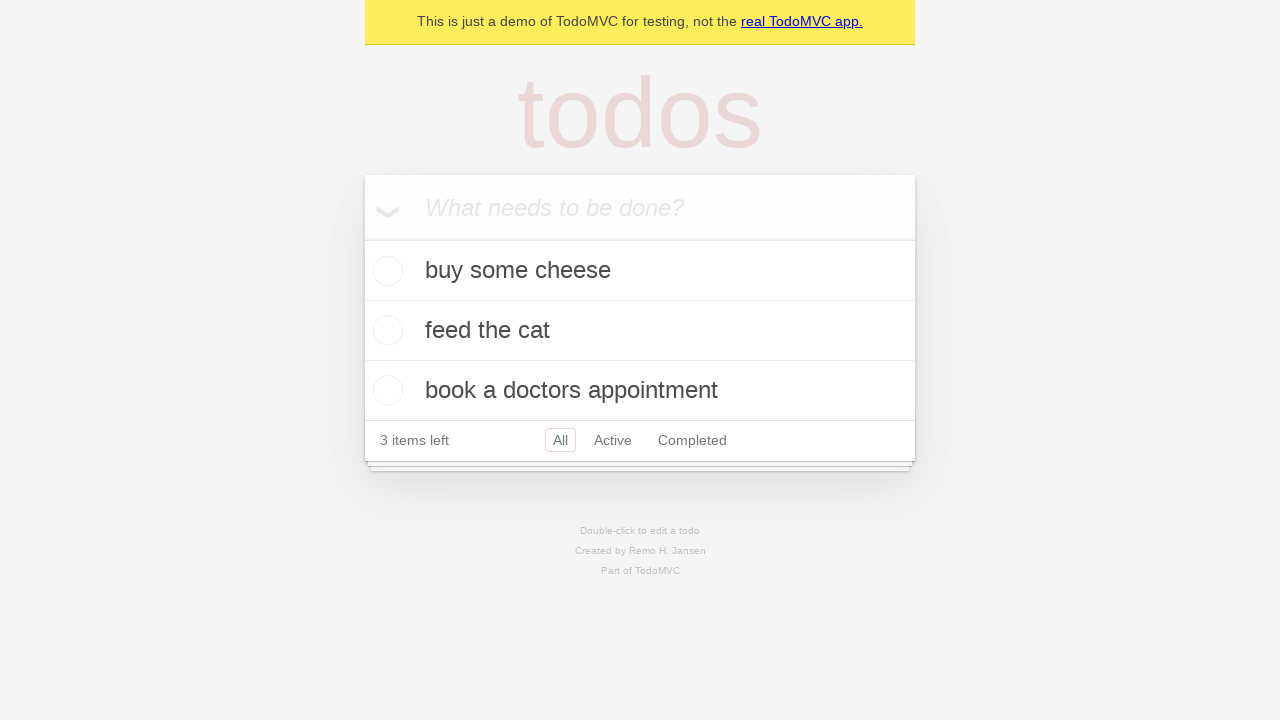

Checked the 'Mark all as complete' toggle to mark all todos as complete at (362, 238) on internal:label="Mark all as complete"i
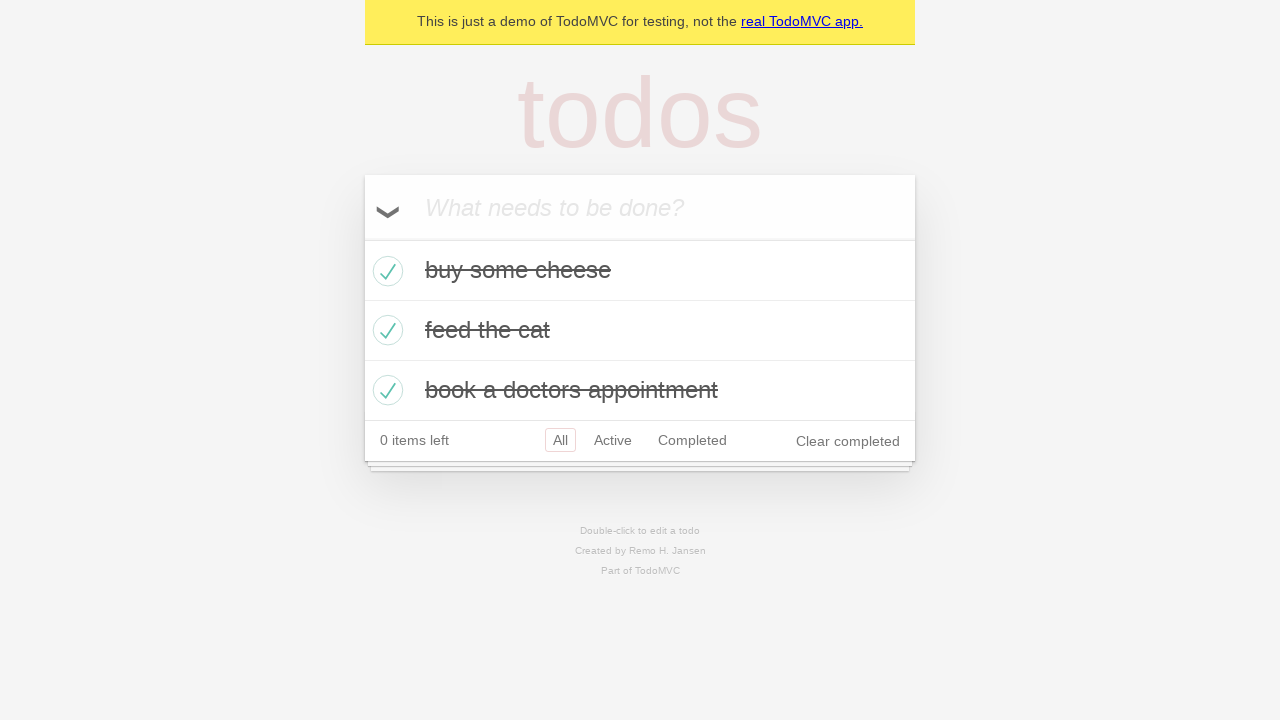

Unchecked the 'Mark all as complete' toggle to clear the complete state of all todos at (362, 238) on internal:label="Mark all as complete"i
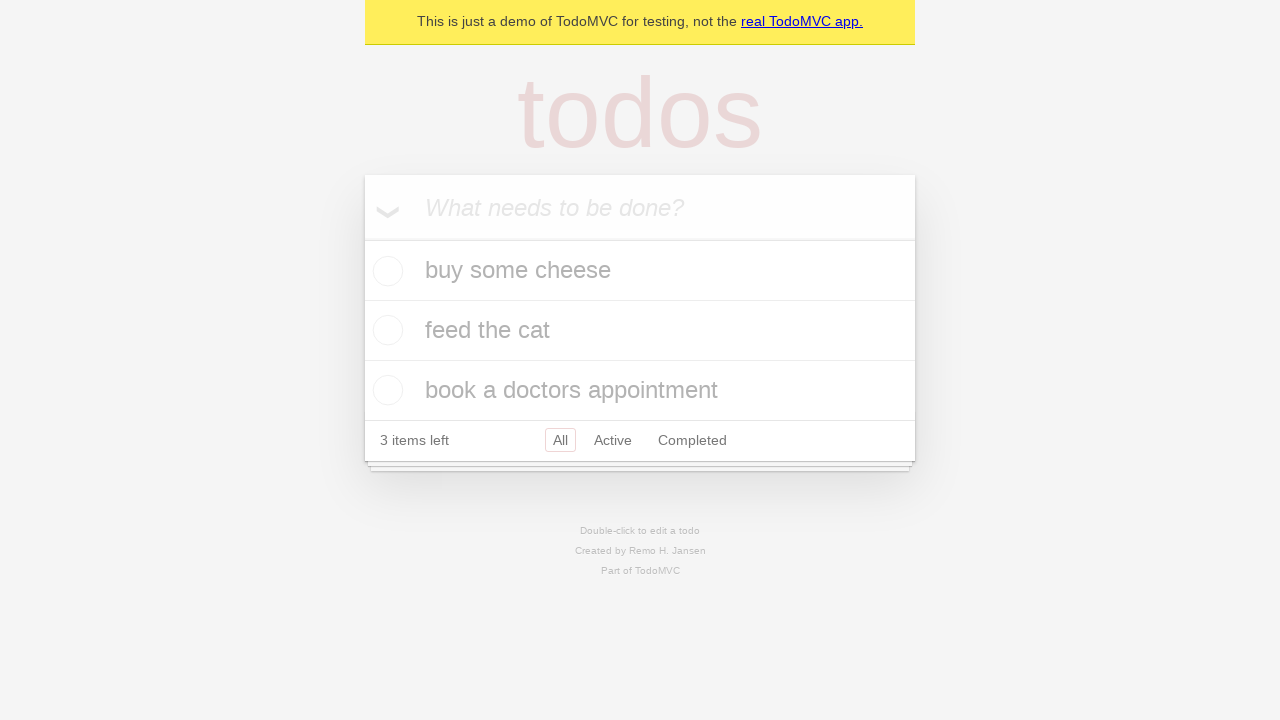

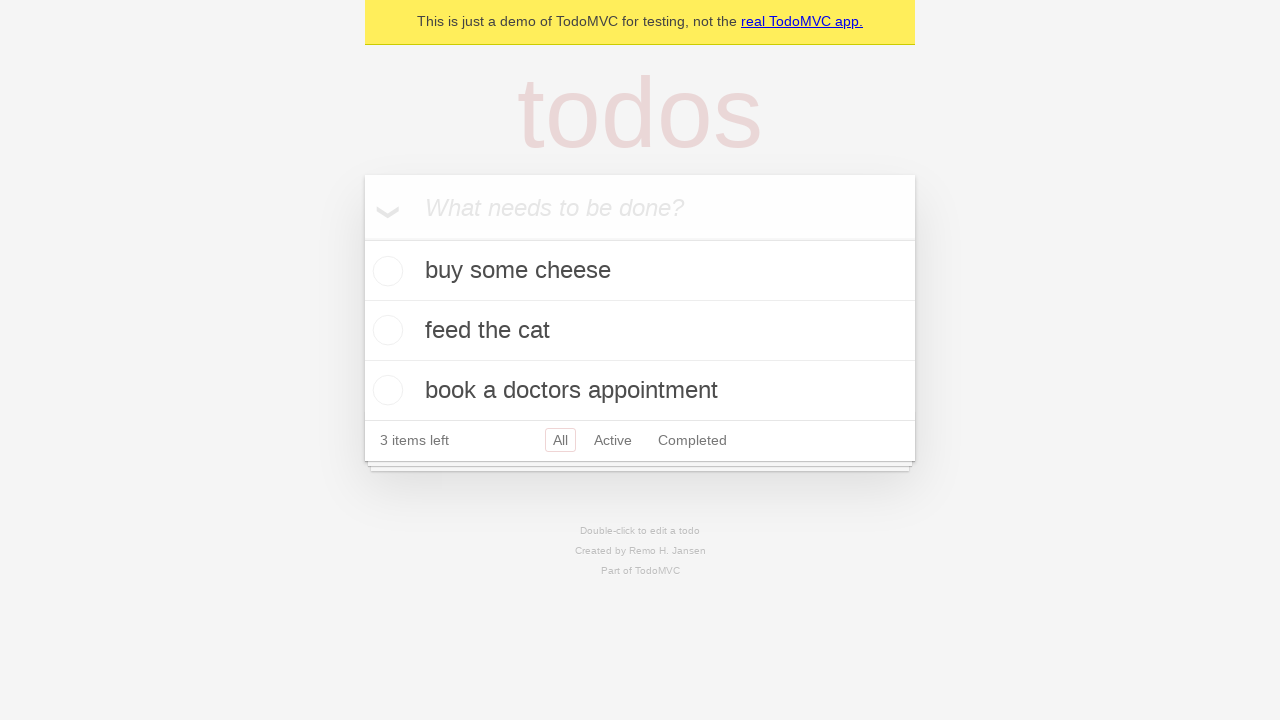